Interacts with various form elements on a demo page including clicking buttons, selecting dropdown options, and filling a text area

Starting URL: https://seleniumbase.io/demo_page

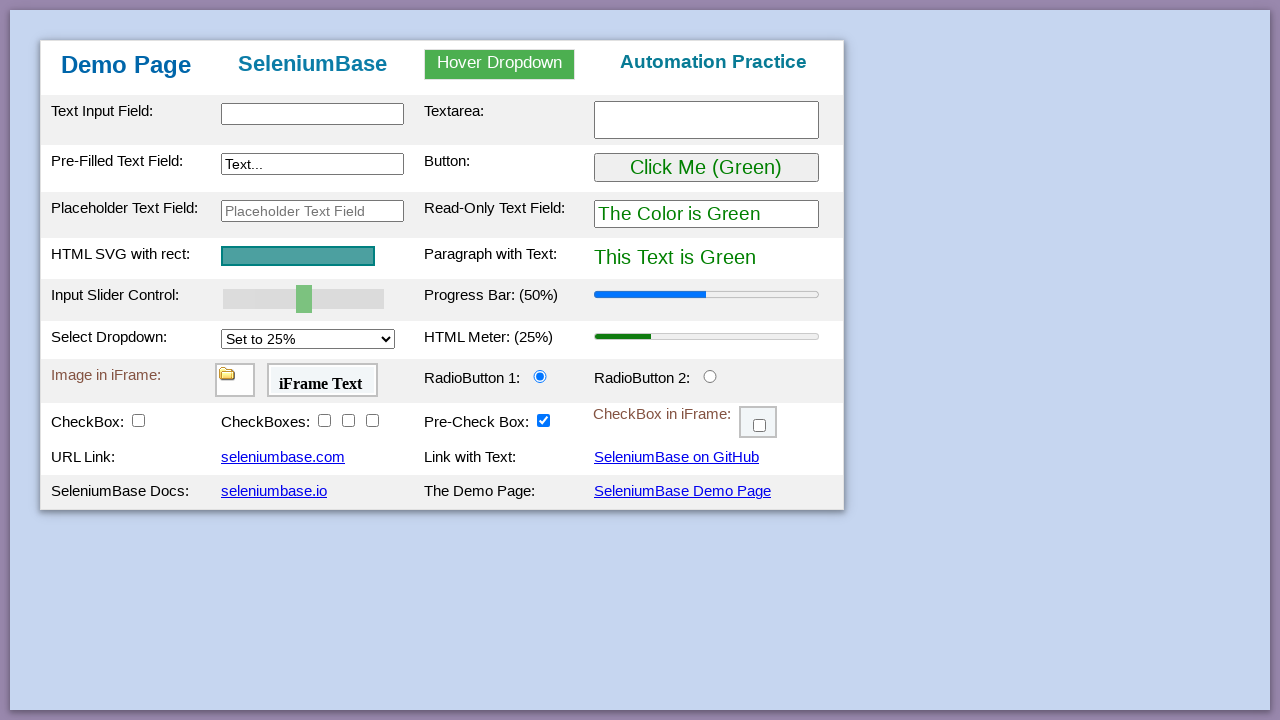

Clicked on text input field at (312, 114) on #myTextInput
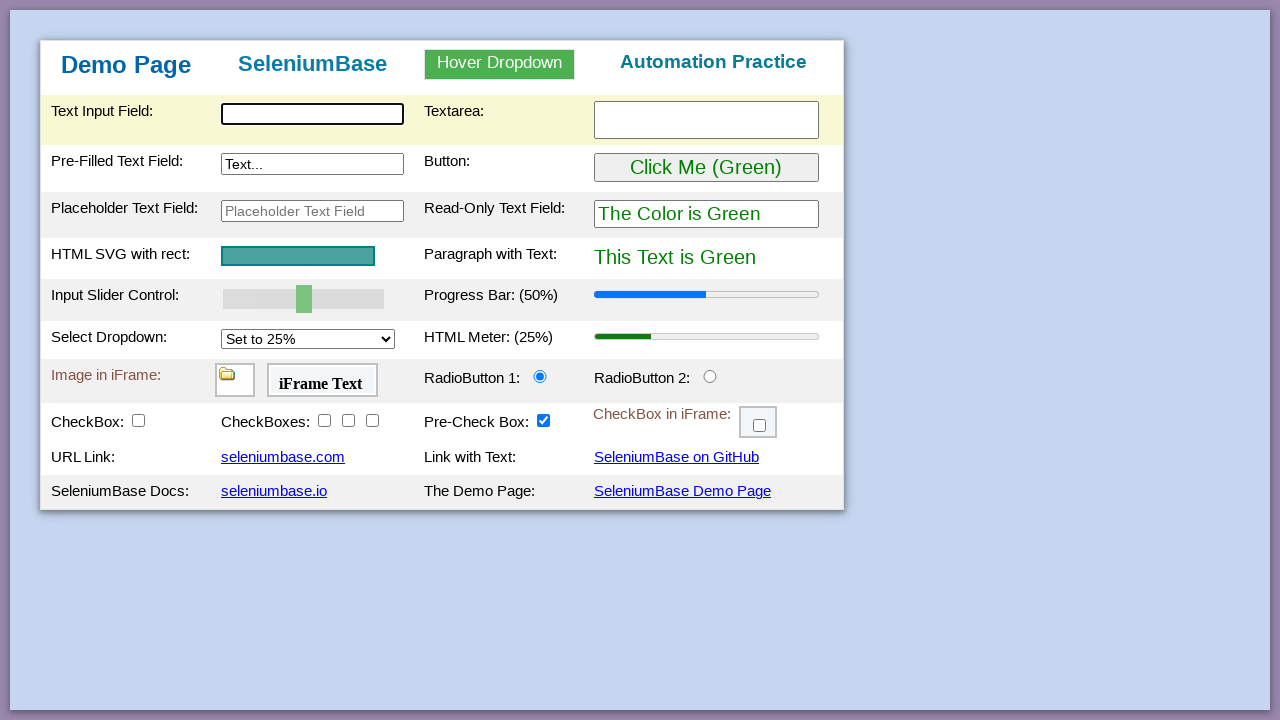

Clicked on read-only text field (1st time) at (706, 214) on #readOnlyText
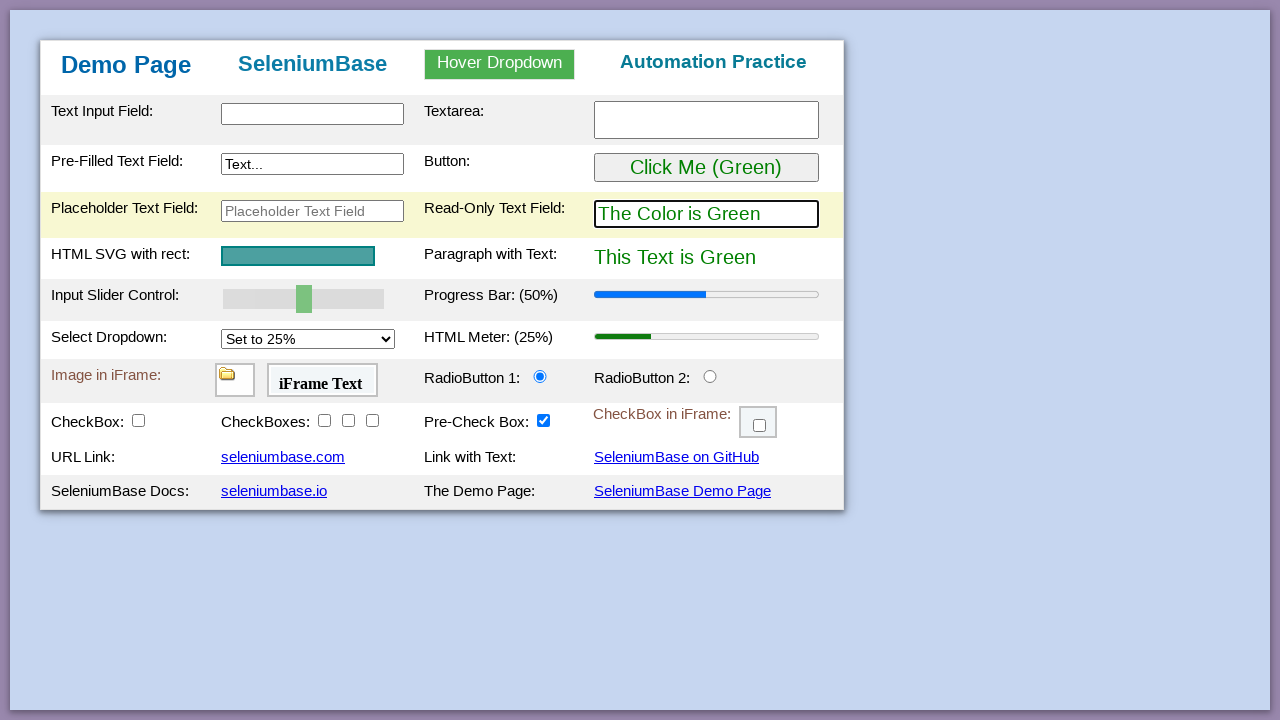

Clicked on read-only text field (2nd time) at (706, 214) on #readOnlyText
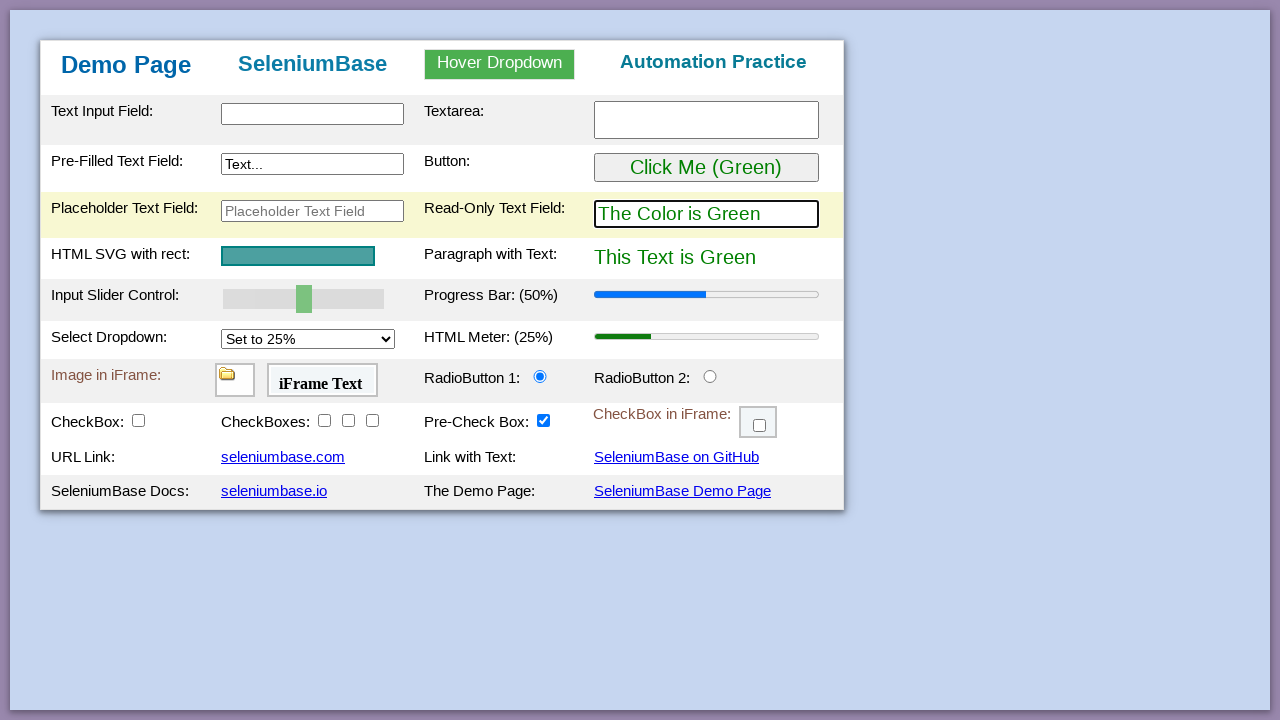

Clicked on read-only text field (3rd time) at (706, 214) on #readOnlyText
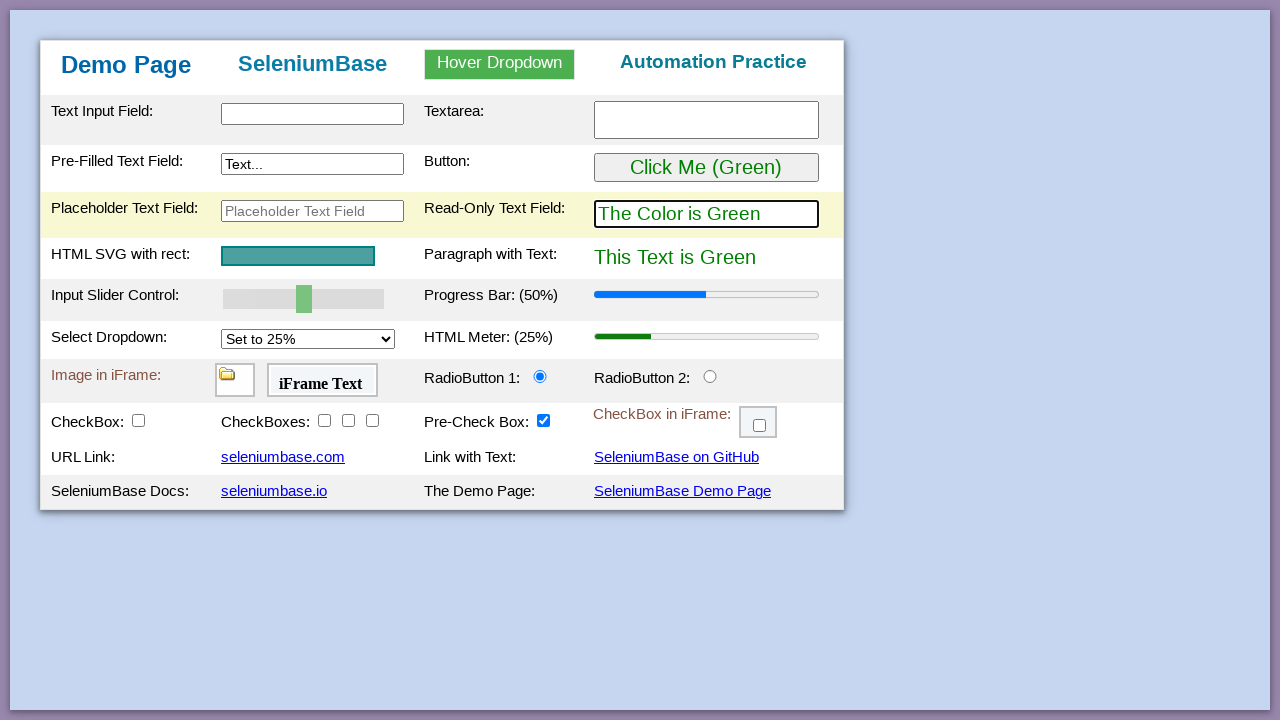

Clicked on read-only text field (4th time) at (706, 214) on #readOnlyText
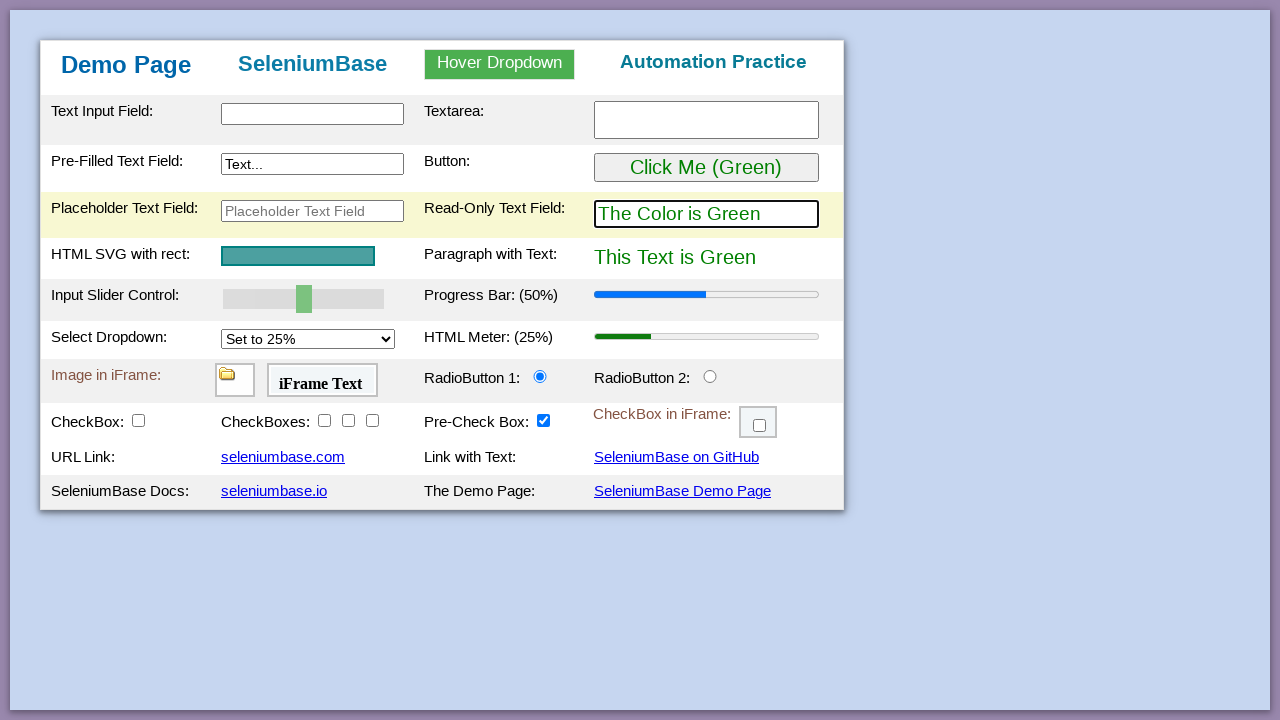

Clicked button to change color (1st time) at (706, 168) on #myButton
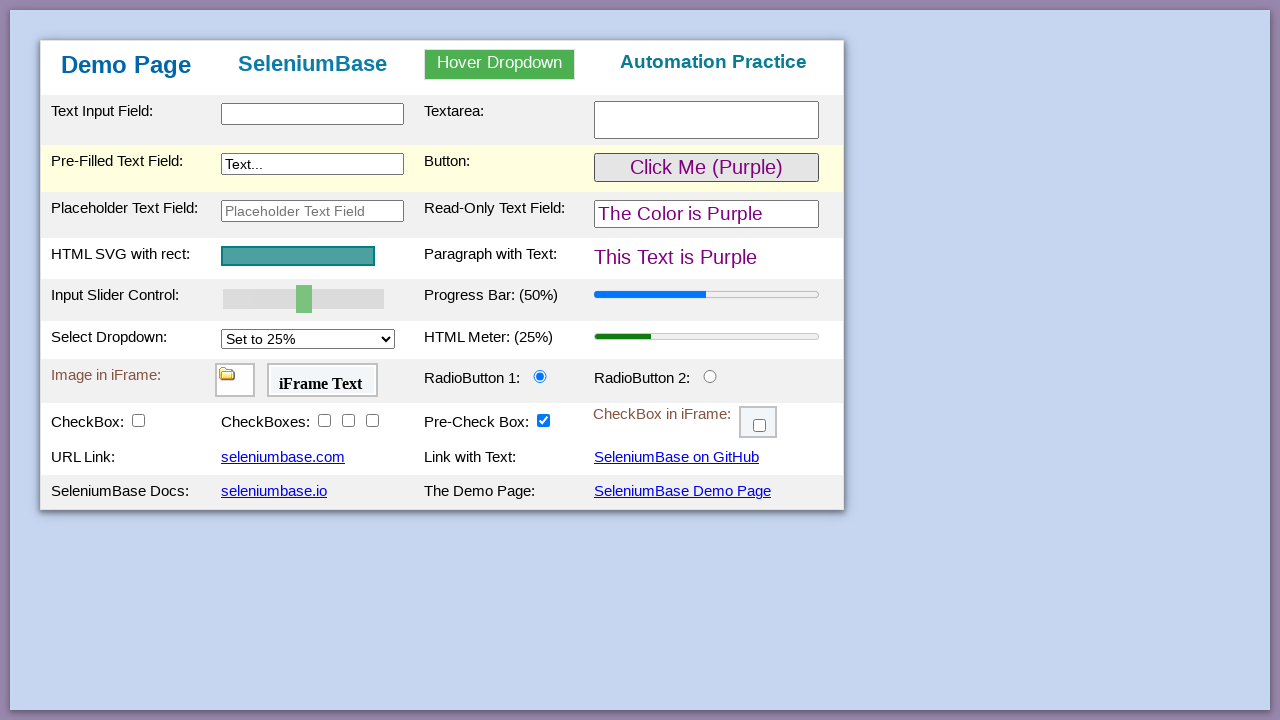

Clicked button to change color (2nd time) at (706, 168) on #myButton
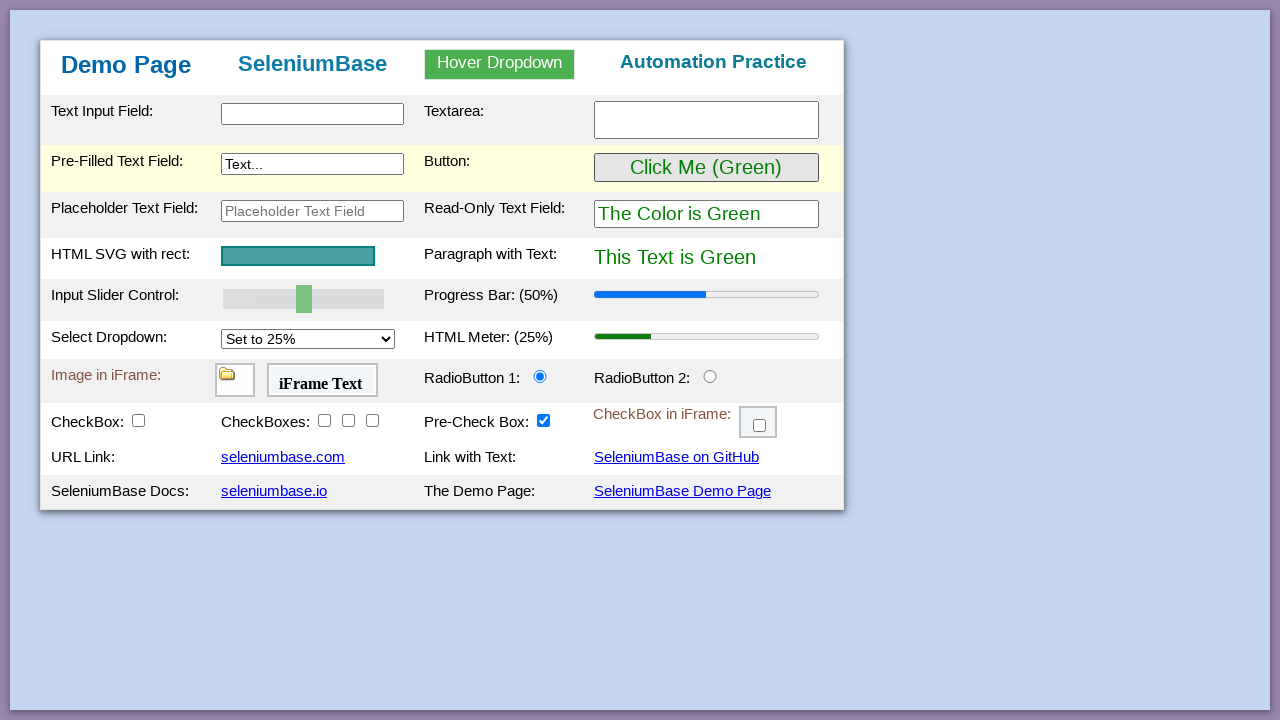

Clicked button to change color to Purple (3rd time) at (706, 168) on #myButton
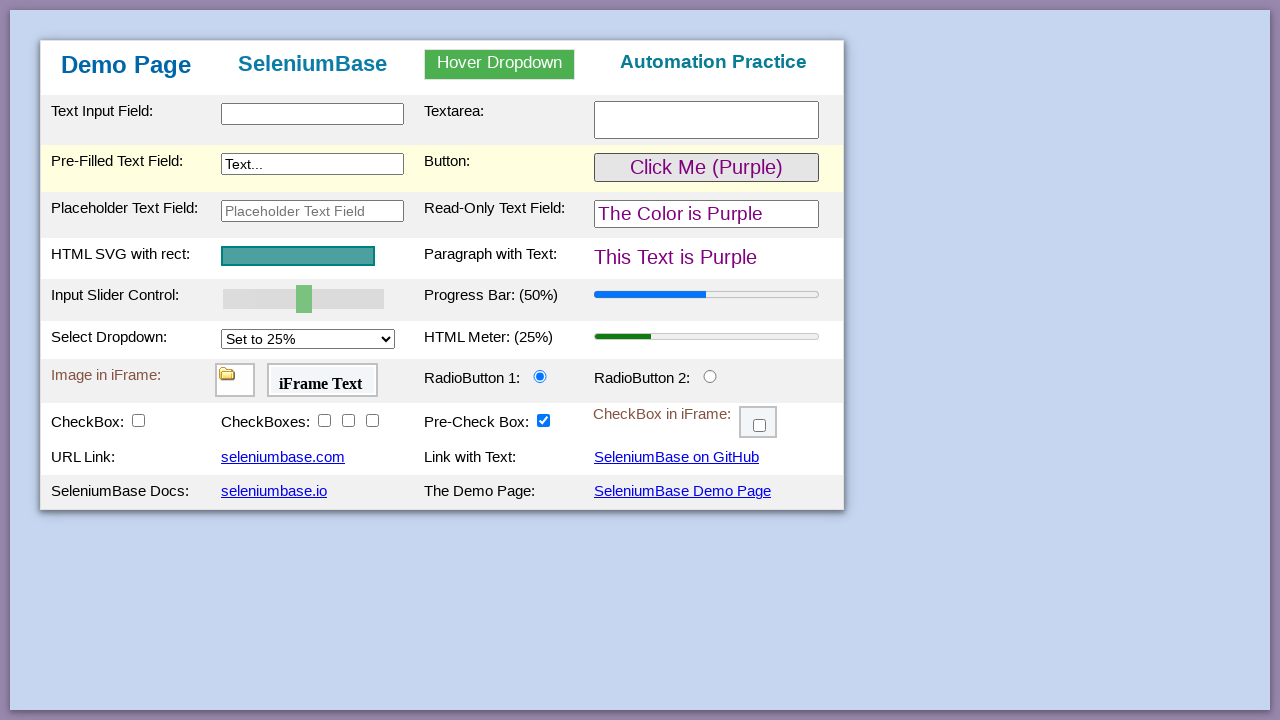

Clicked on textarea field at (706, 120) on #myTextarea
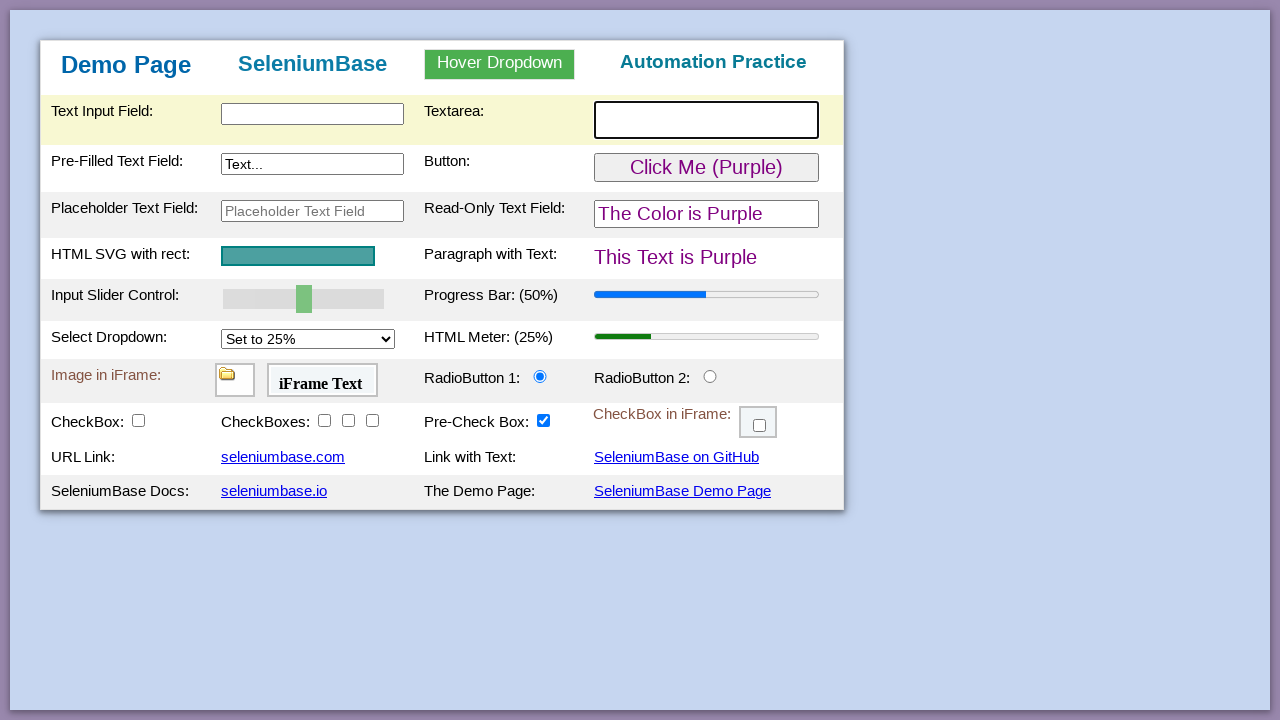

Selected '50%' from dropdown menu on #mySelect
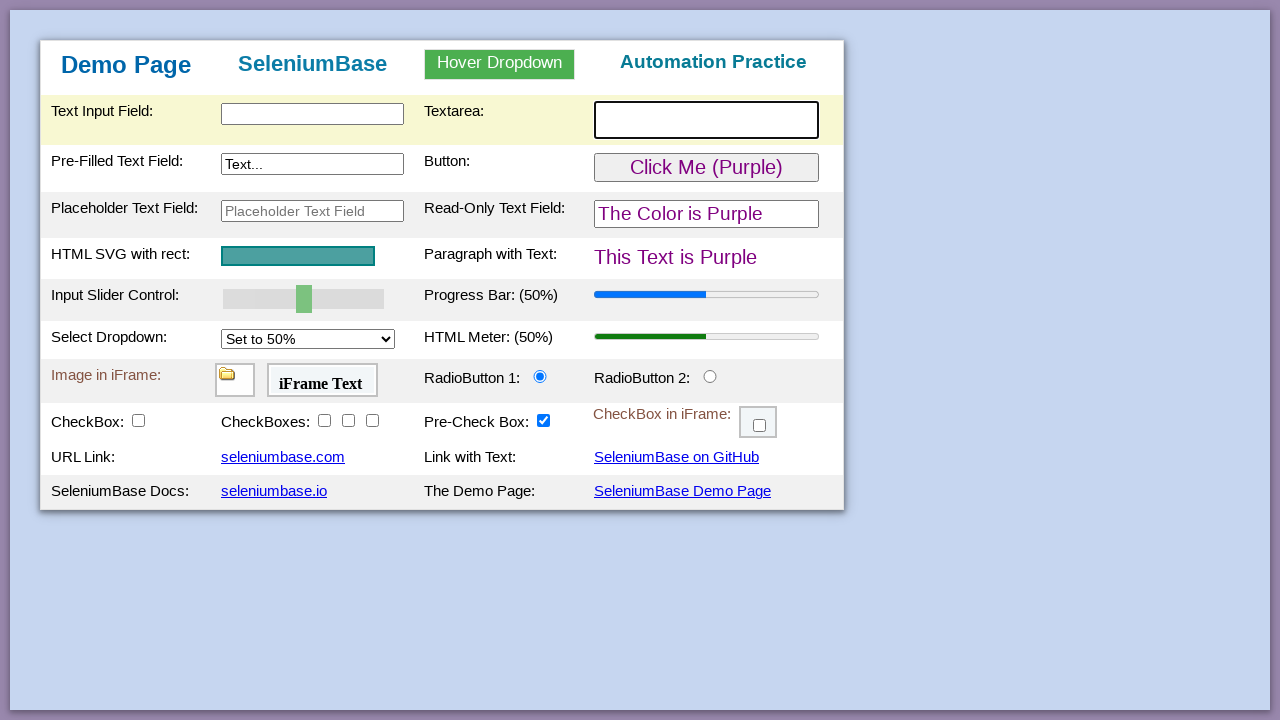

Clicked on textarea field to focus at (706, 120) on #myTextarea
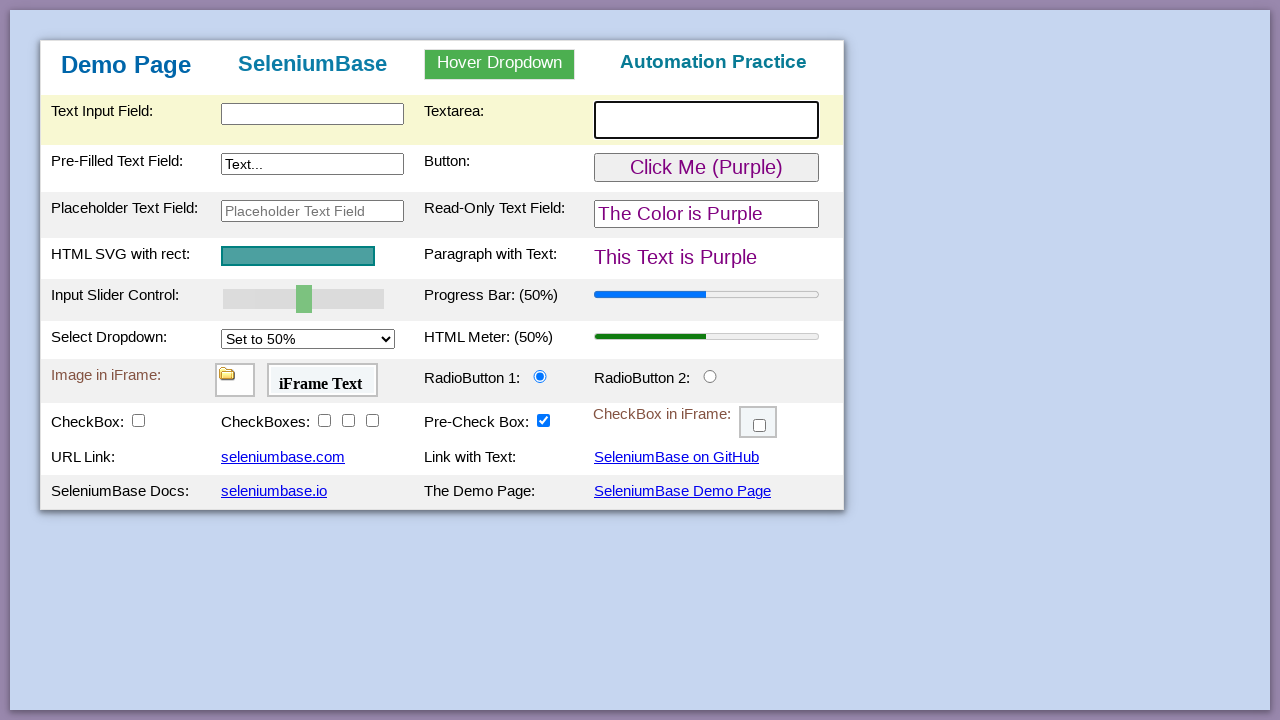

Clicked on textarea field again at (706, 120) on #myTextarea
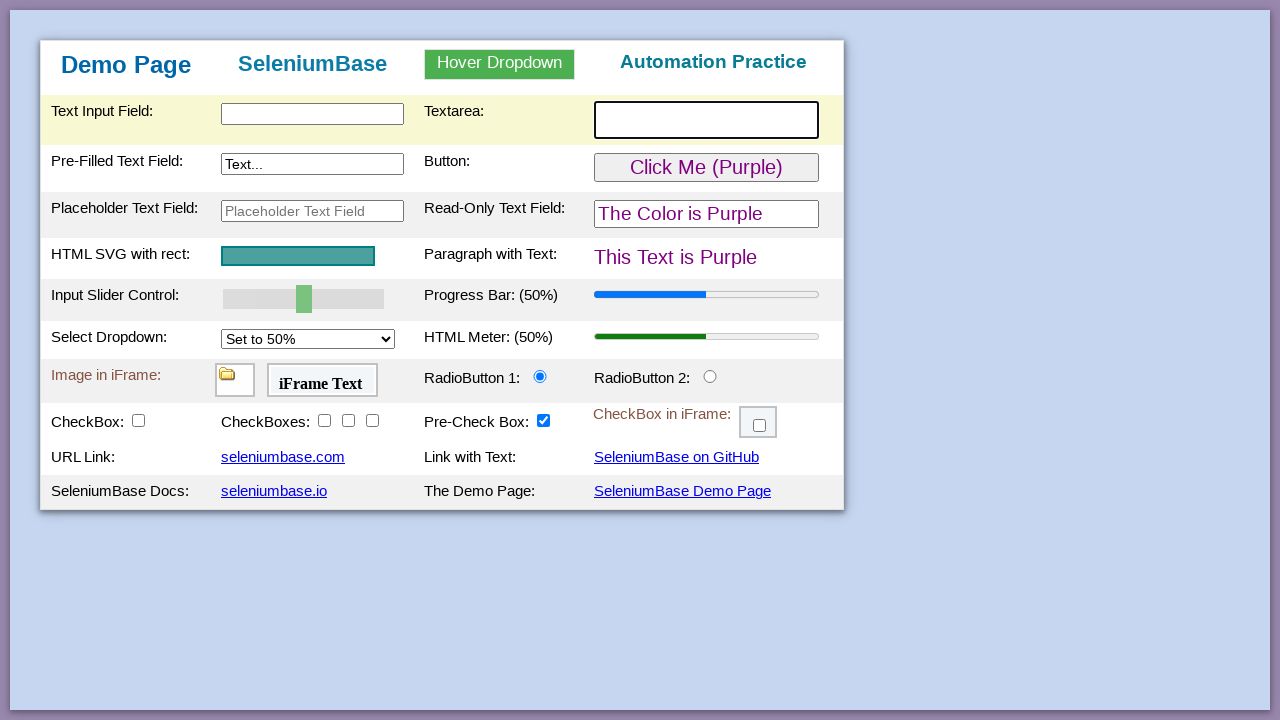

Filled textarea with 'Hello World' on #myTextarea
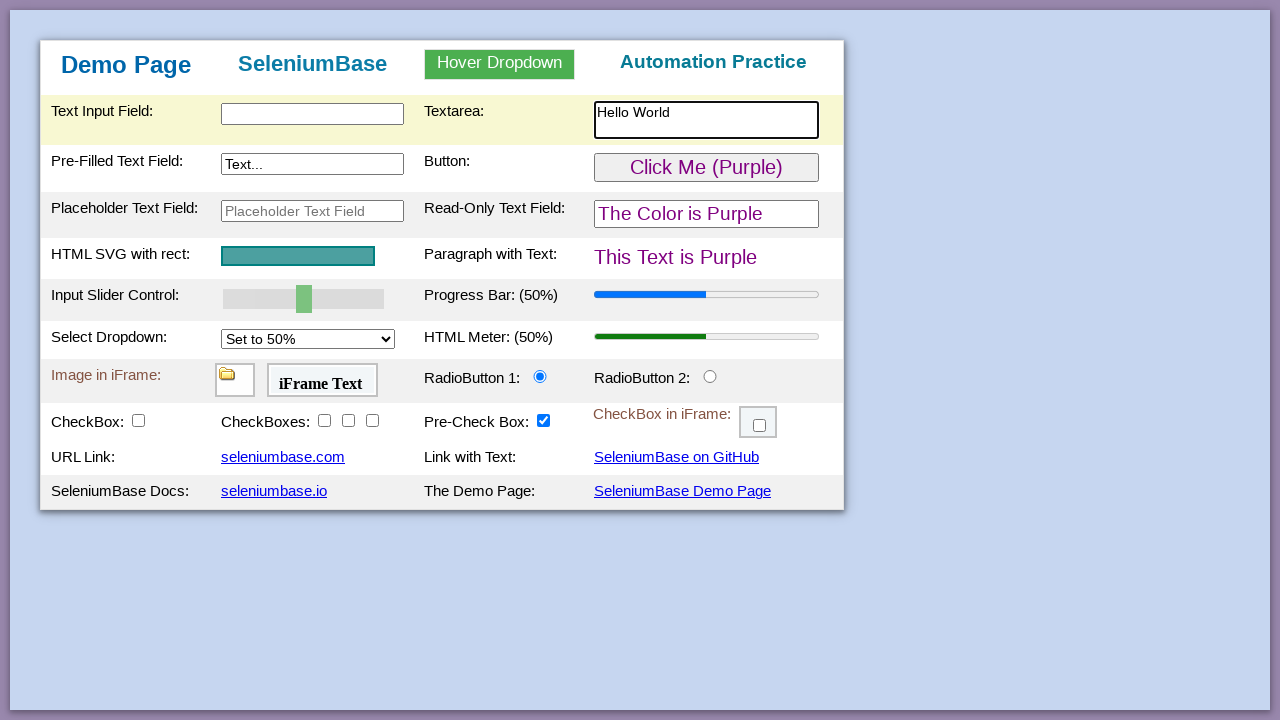

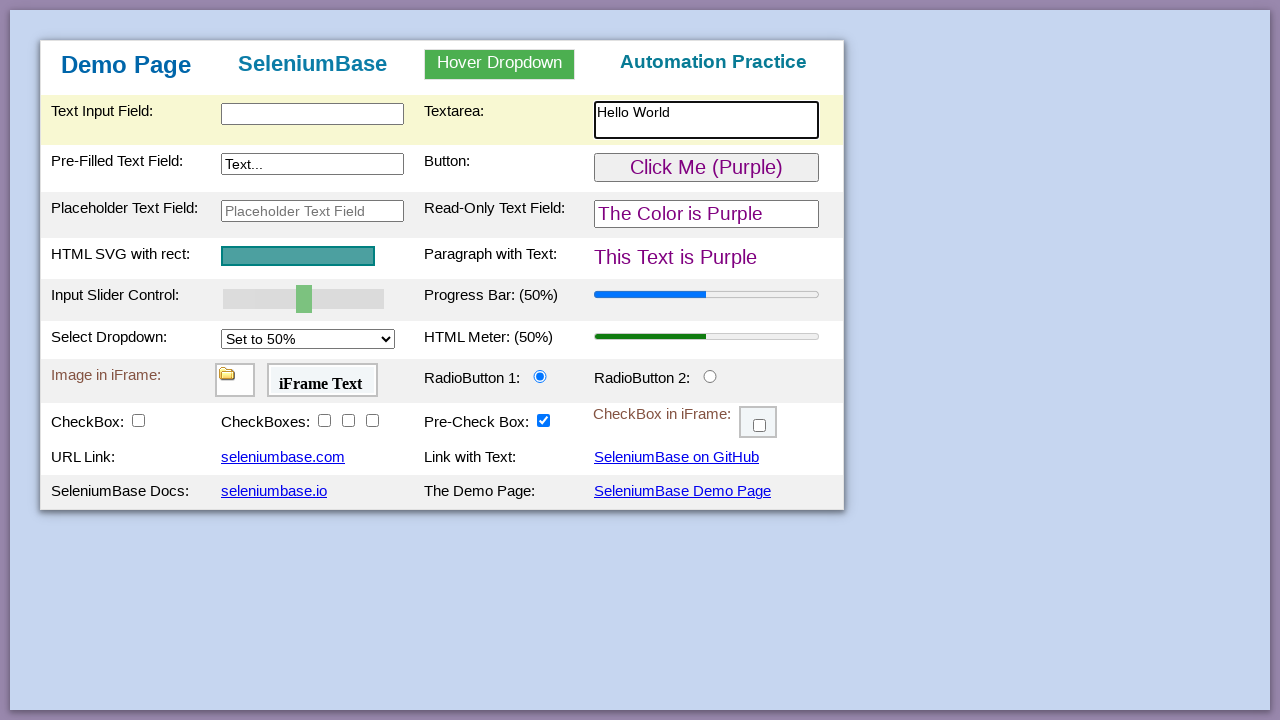